Tests that the todo counter displays the correct number of items as todos are added

Starting URL: https://demo.playwright.dev/todomvc

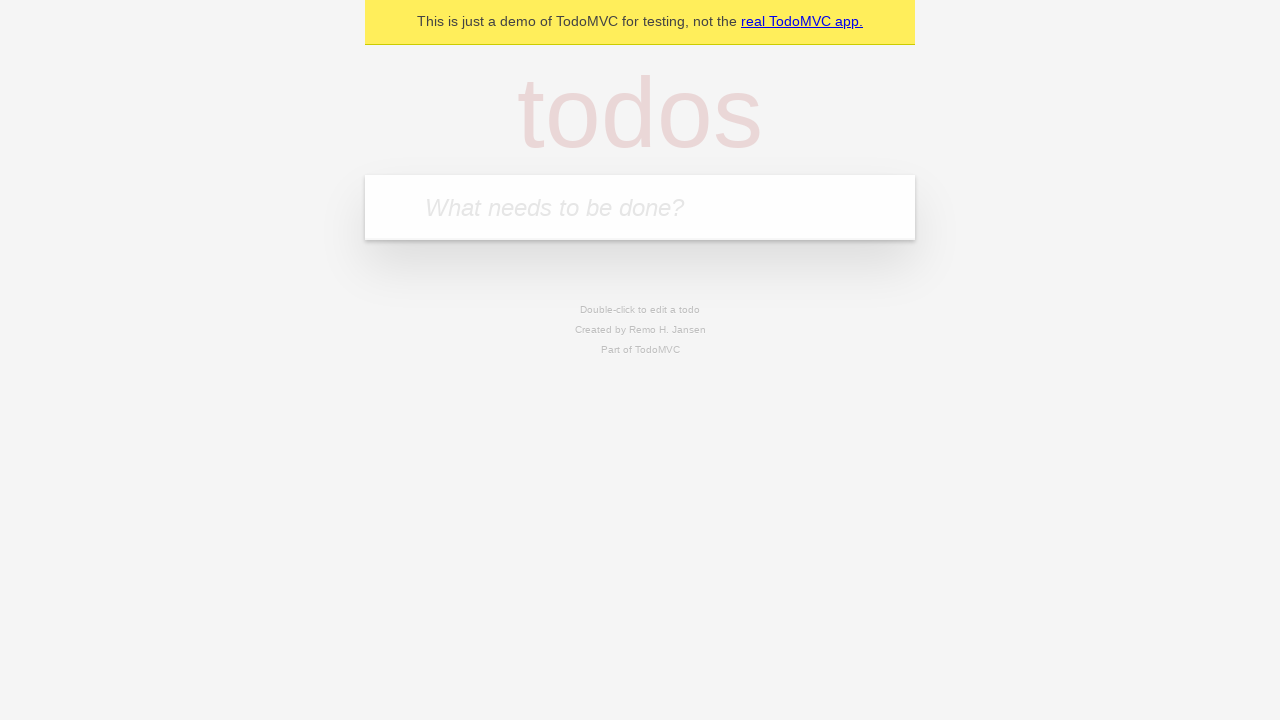

Located the todo input field
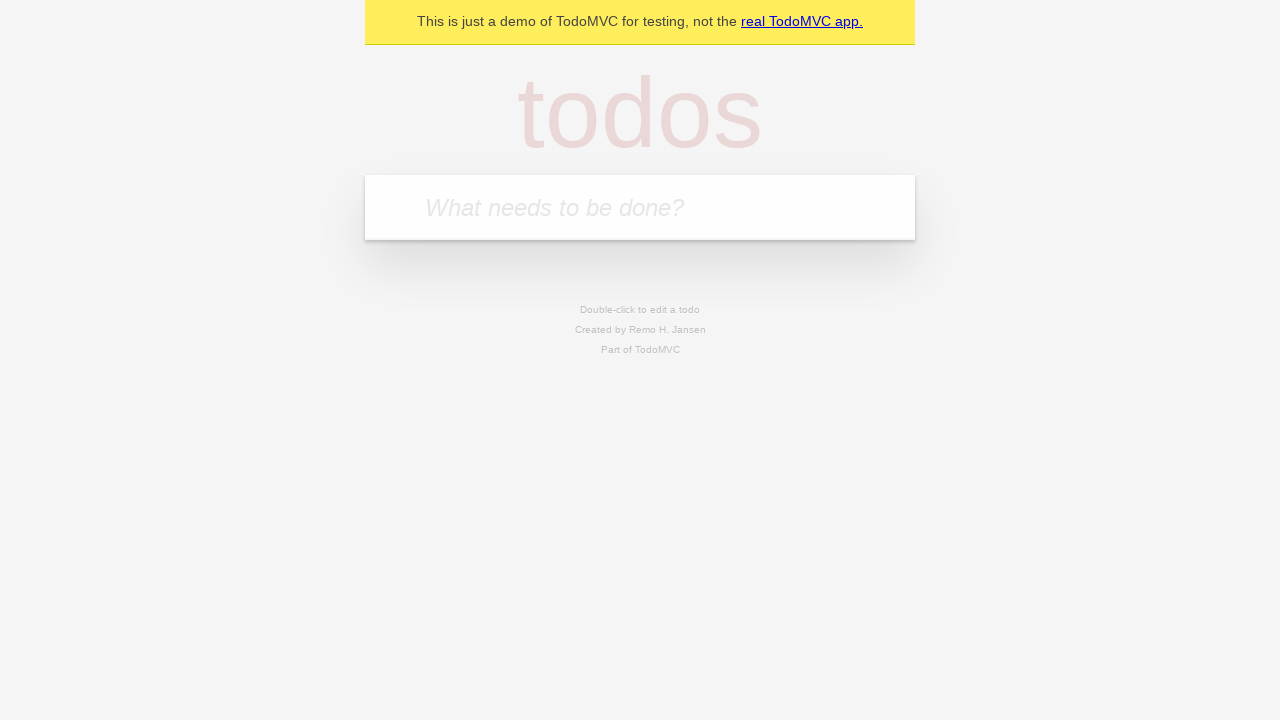

Filled todo input with 'buy some cheese' on internal:attr=[placeholder="What needs to be done?"i]
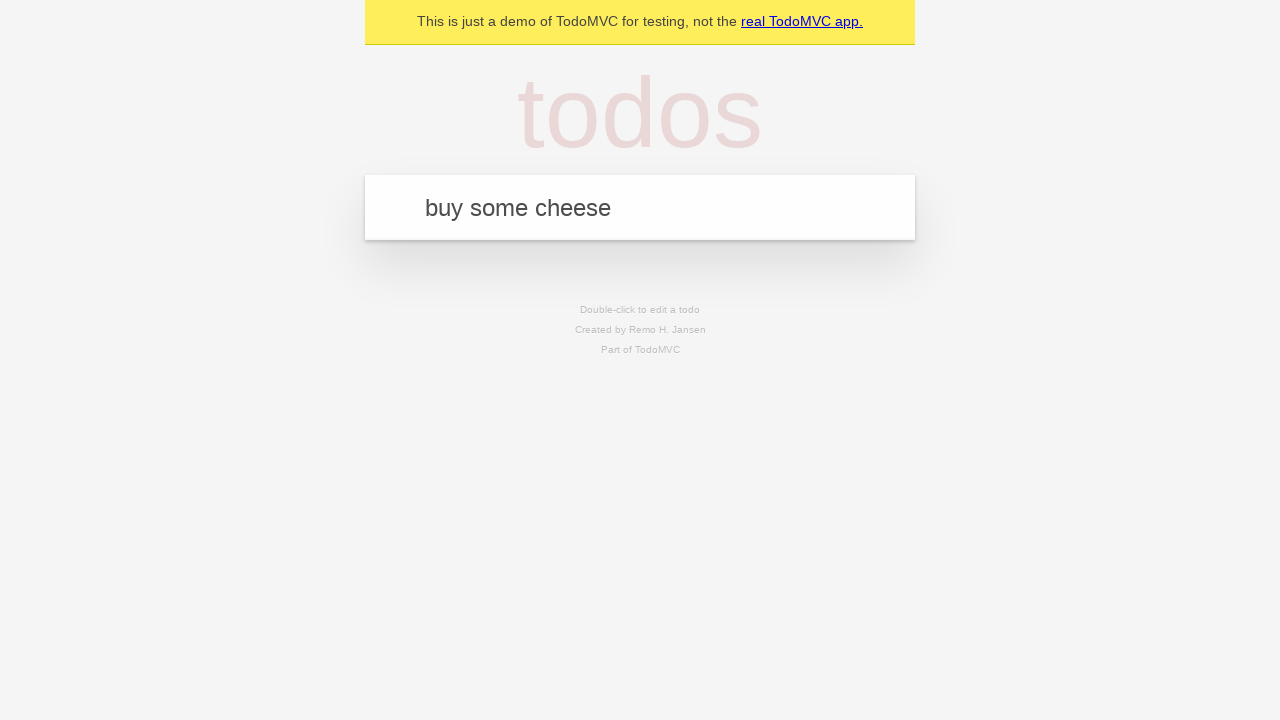

Pressed Enter to create first todo item on internal:attr=[placeholder="What needs to be done?"i]
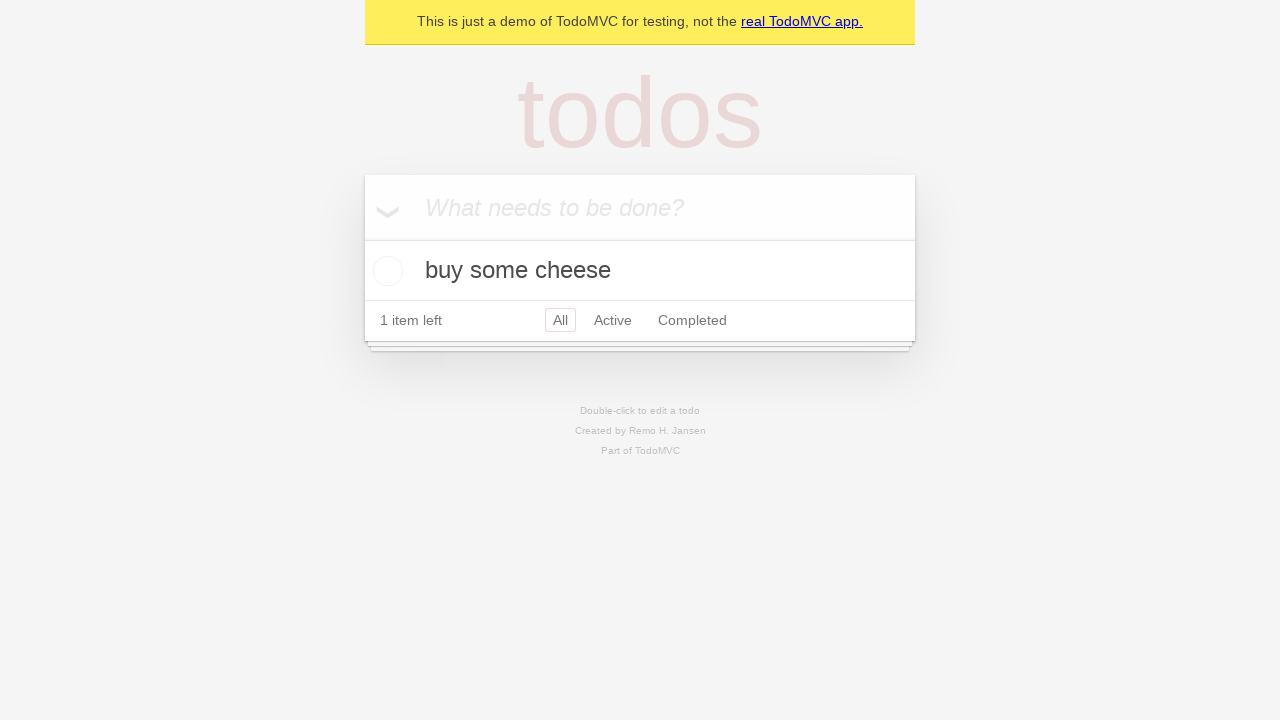

Todo counter element appeared
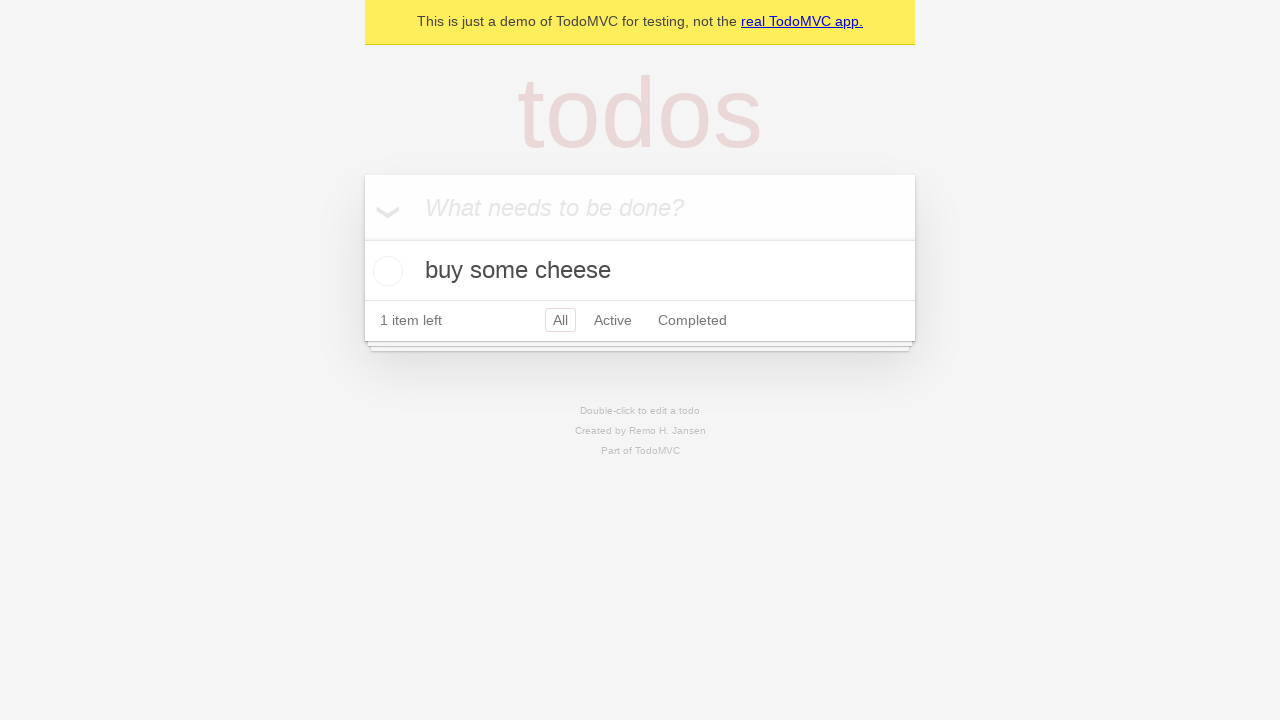

Filled todo input with 'feed the cat' on internal:attr=[placeholder="What needs to be done?"i]
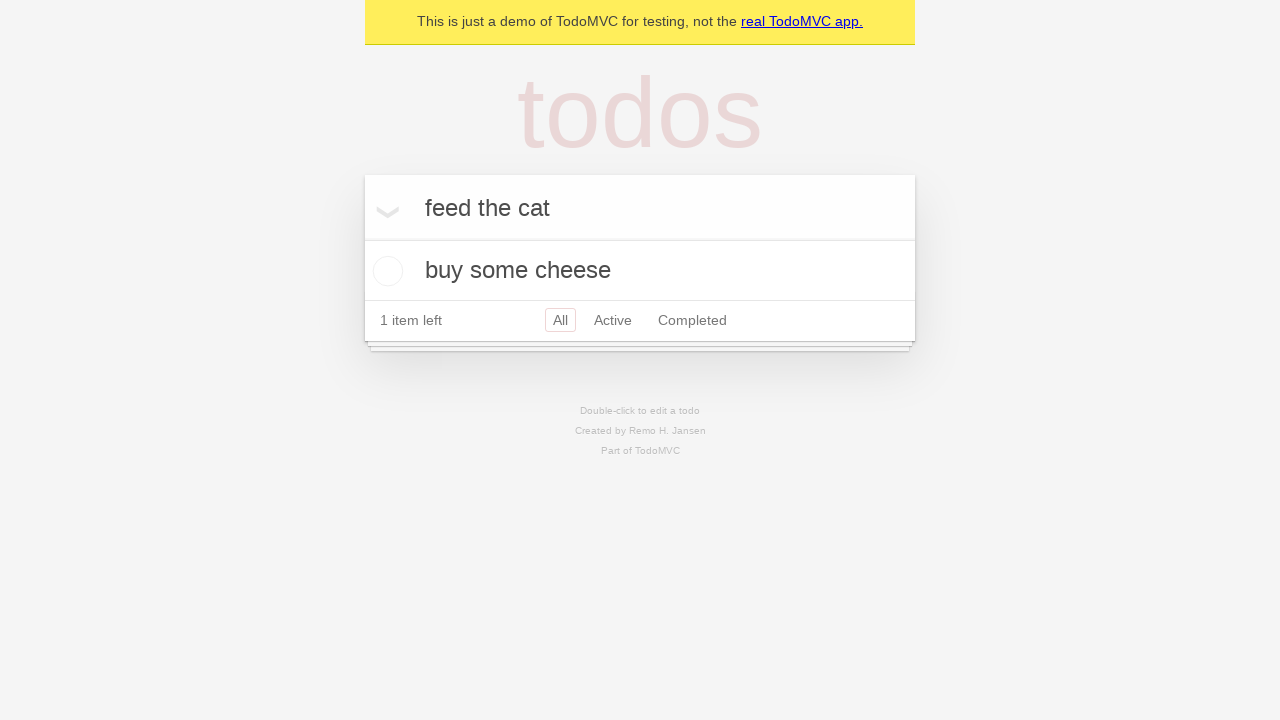

Pressed Enter to create second todo item on internal:attr=[placeholder="What needs to be done?"i]
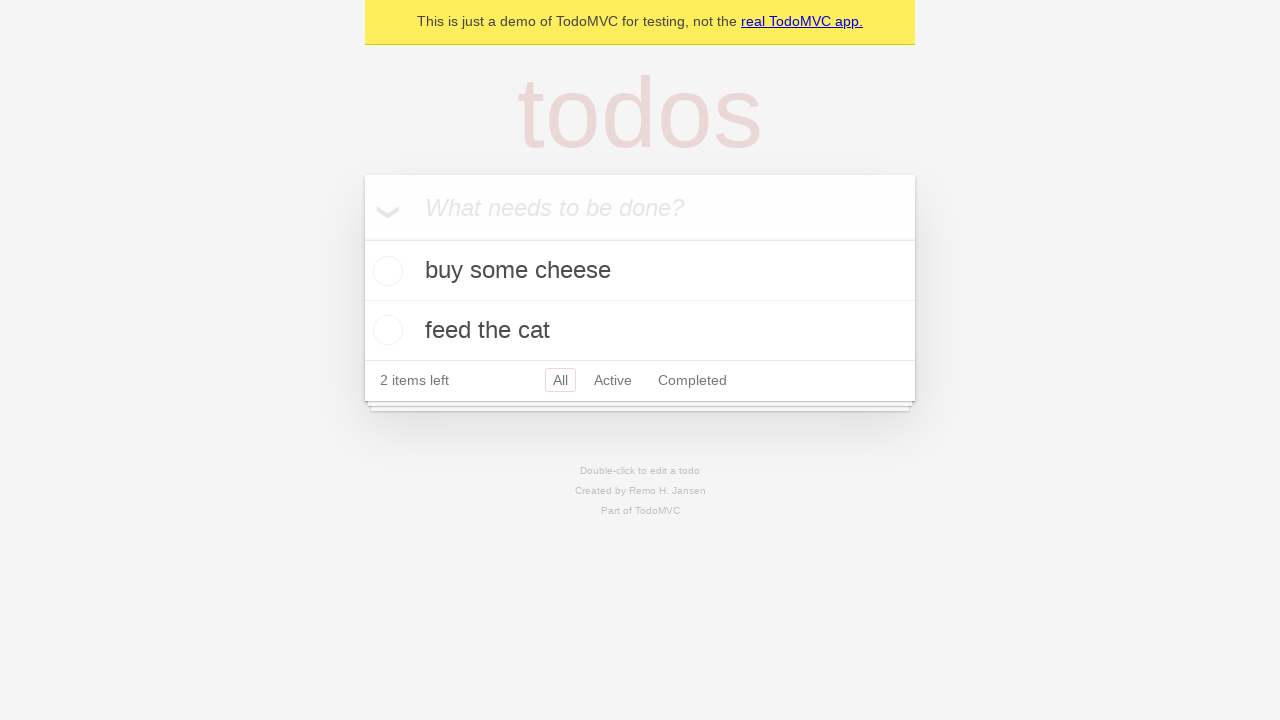

Waited 500ms for todo counter to update
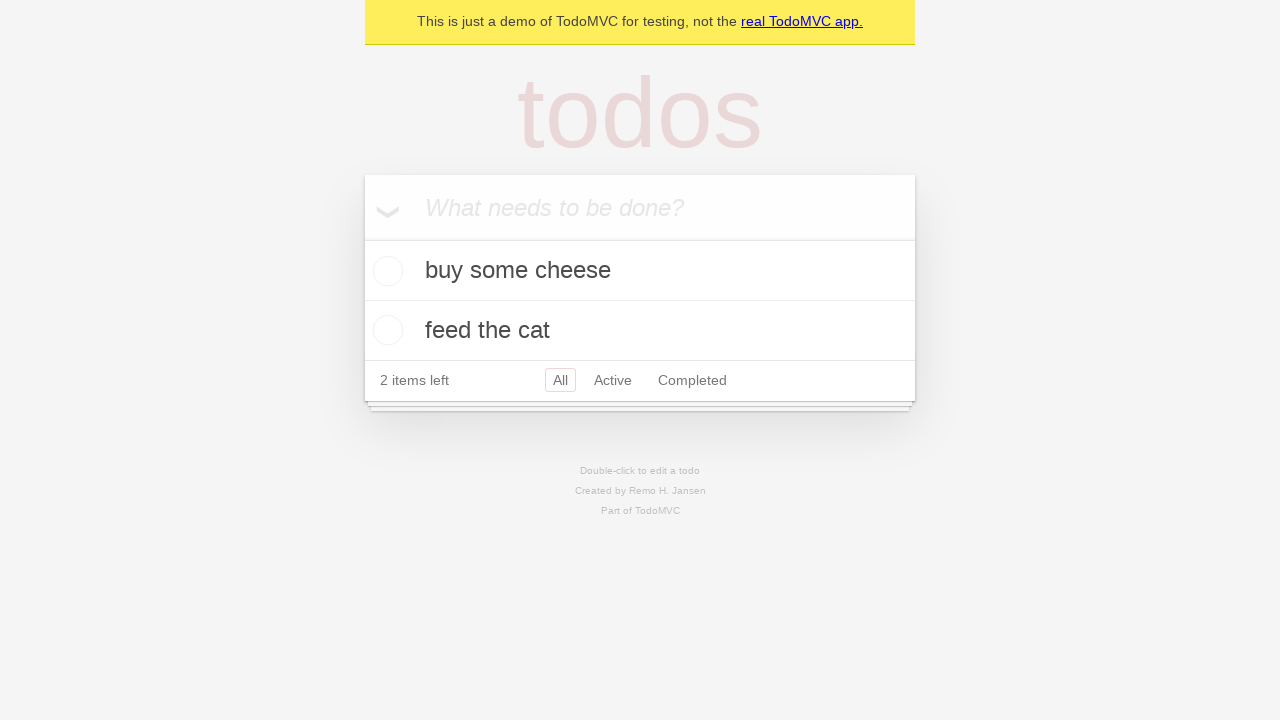

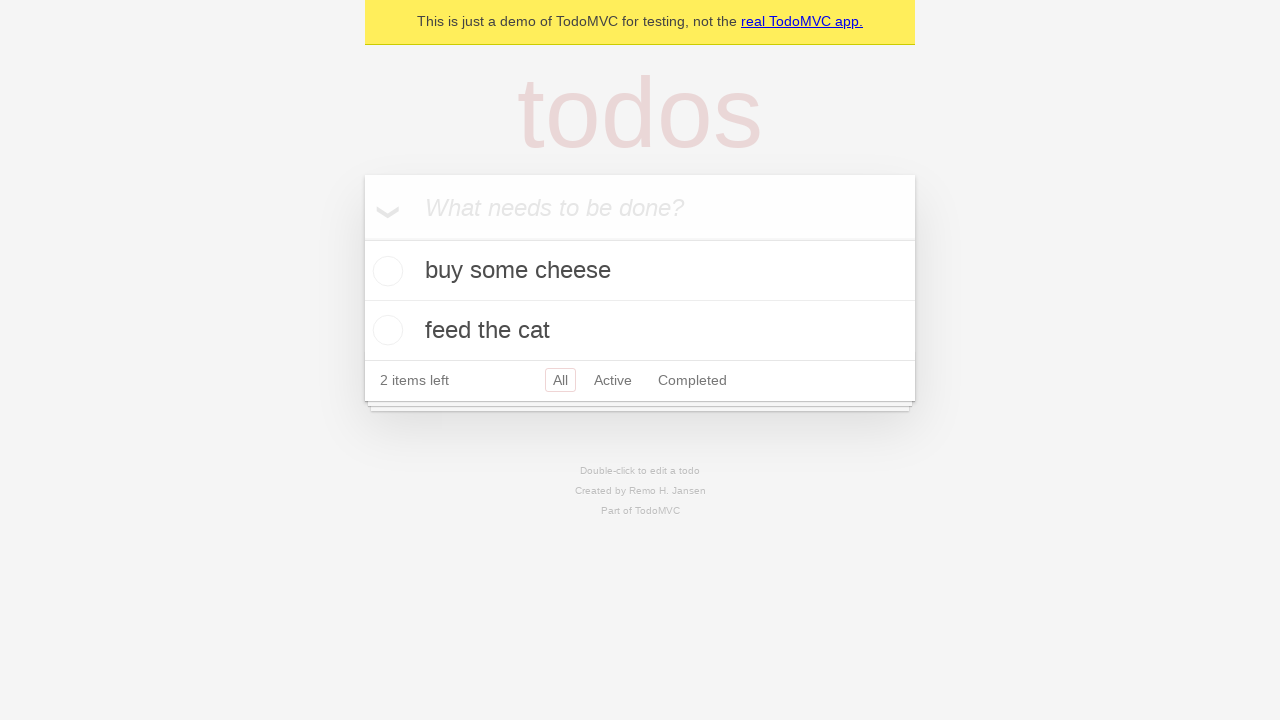